Tests visibility of elements by clicking hide button and handling a confirm dialog

Starting URL: https://rahulshettyacademy.com/AutomationPractice/

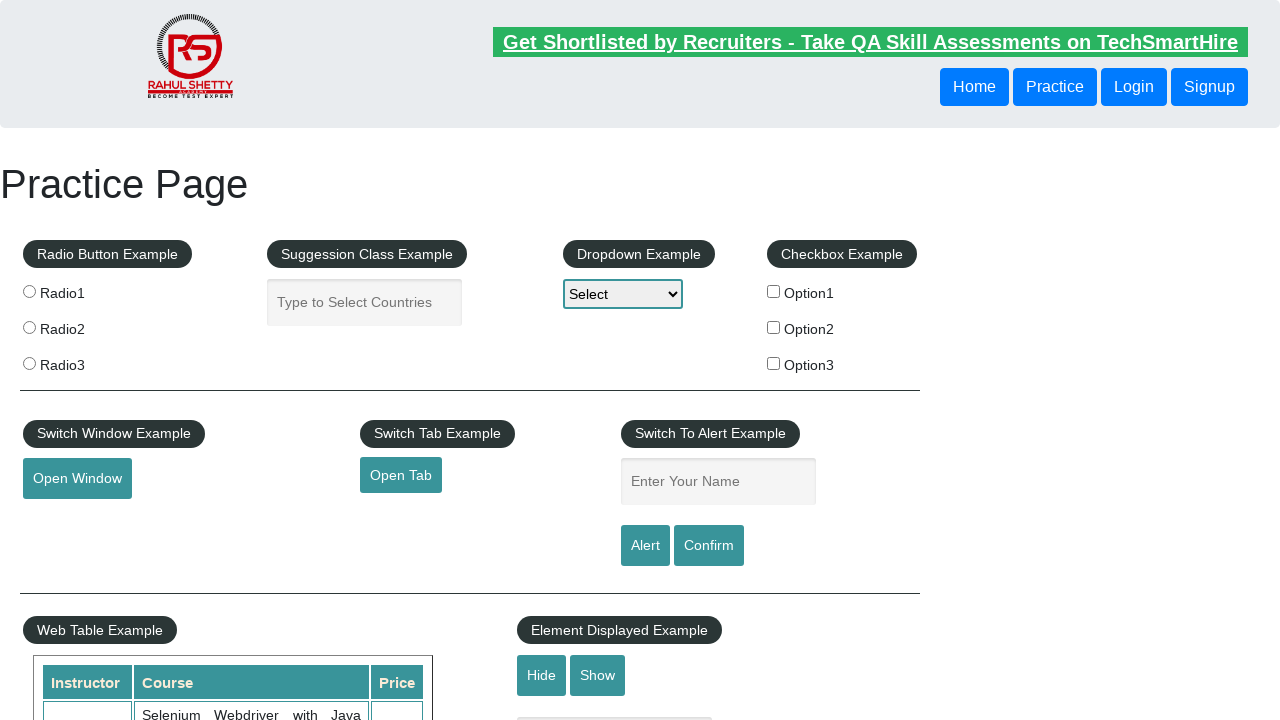

Verified Hide/Show Example element is visible
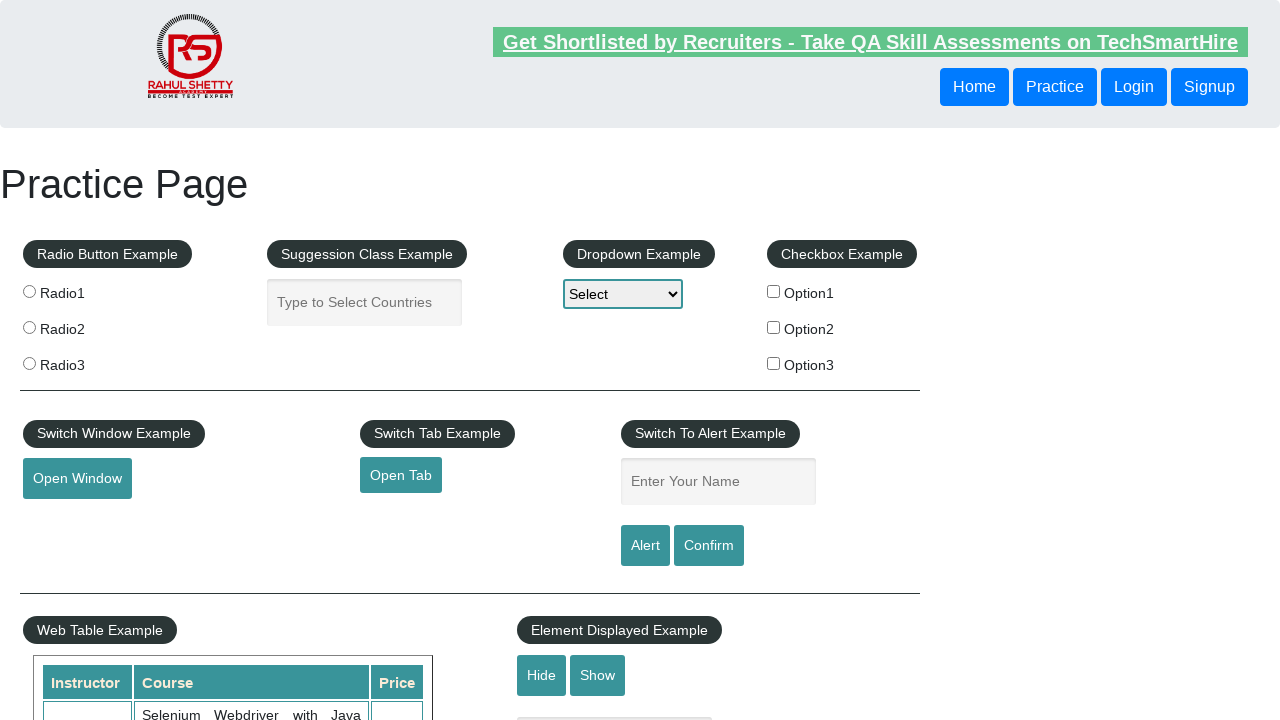

Clicked Hide button at (542, 675) on internal:role=button[name="Hide"i]
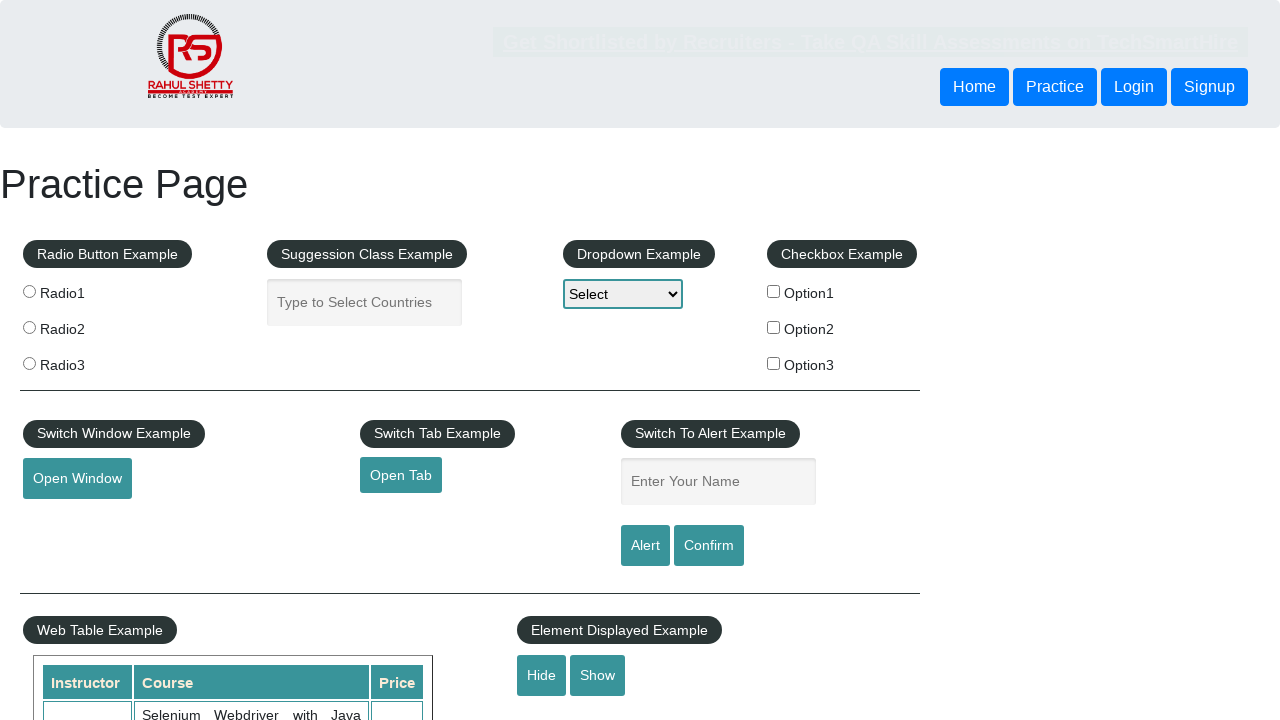

Set up dialog handler to accept confirm dialogs
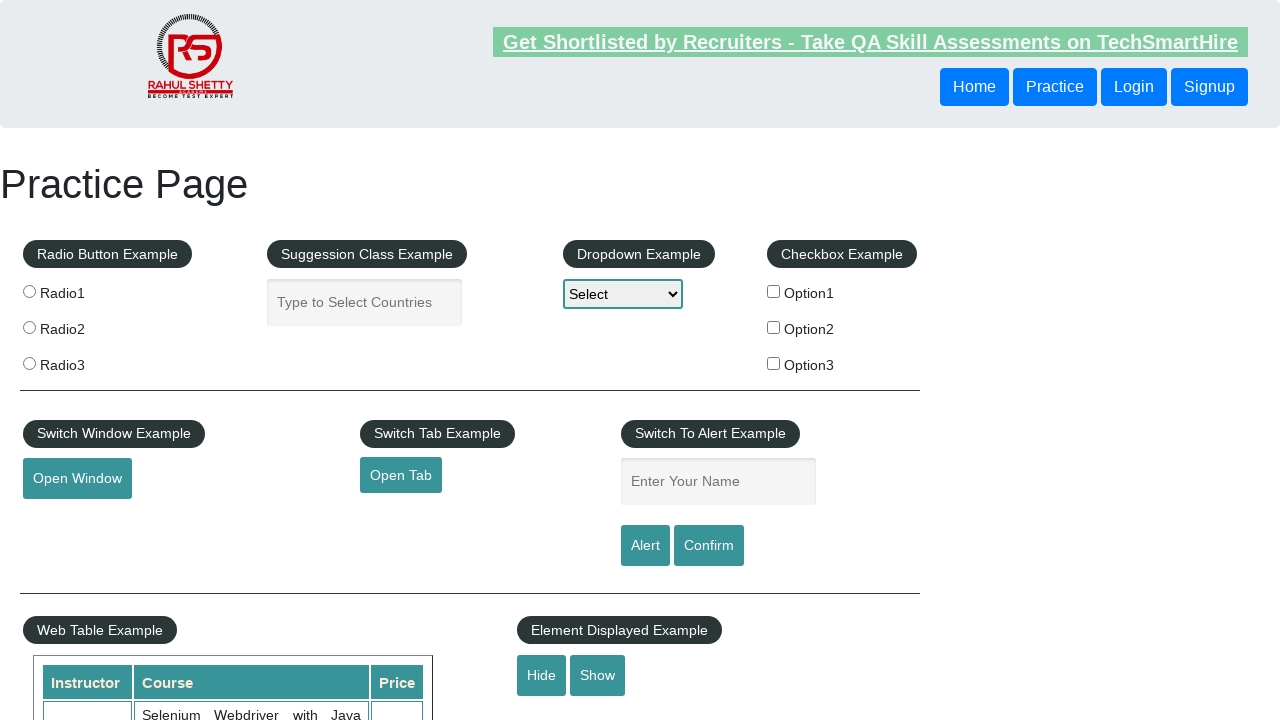

Clicked Confirm button and accepted dialog at (709, 546) on internal:role=button[name="Confirm"i]
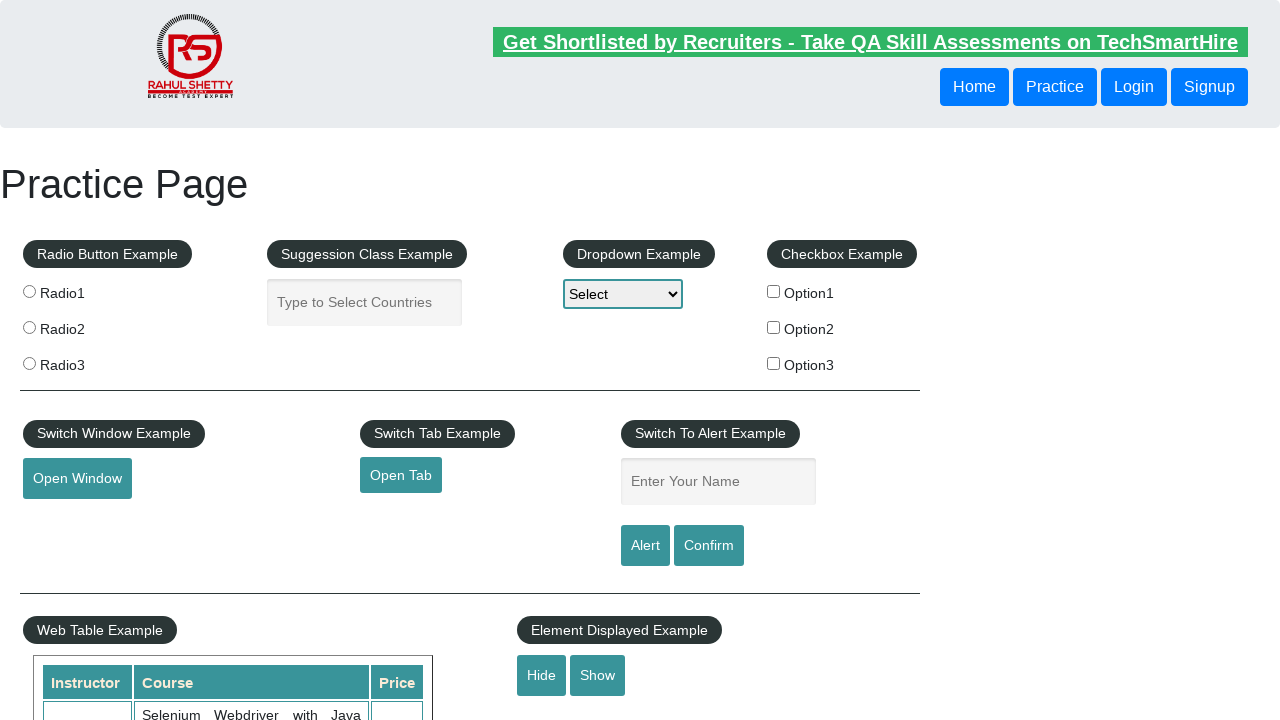

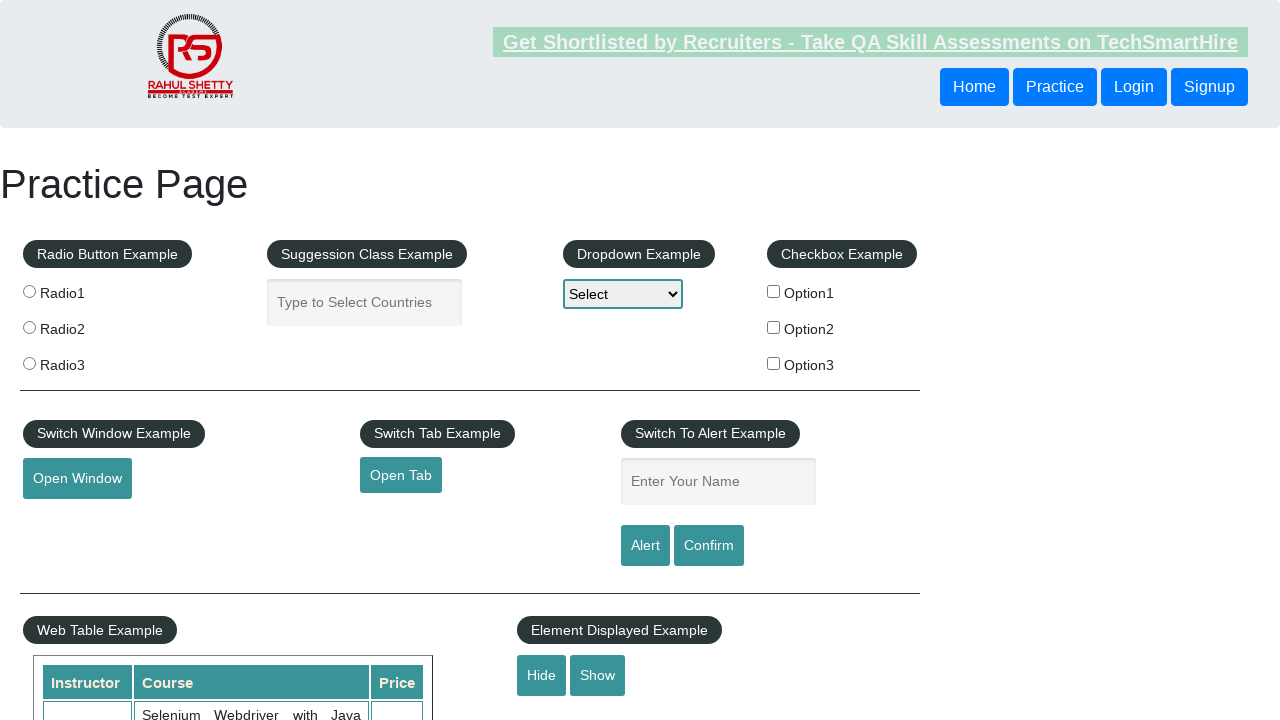